Calculates the sum of two numbers displayed on the page and selects the result from a dropdown menu before submitting

Starting URL: http://suninjuly.github.io/selects1.html

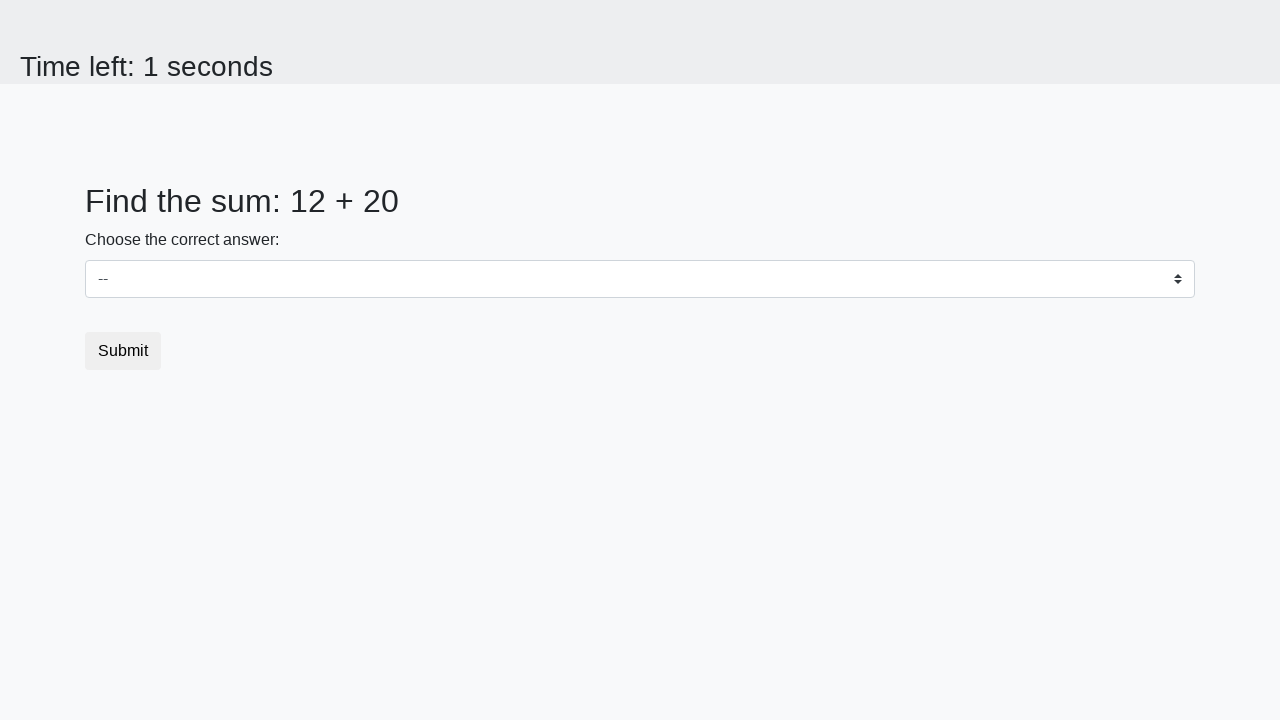

Retrieved first number from #num1 element
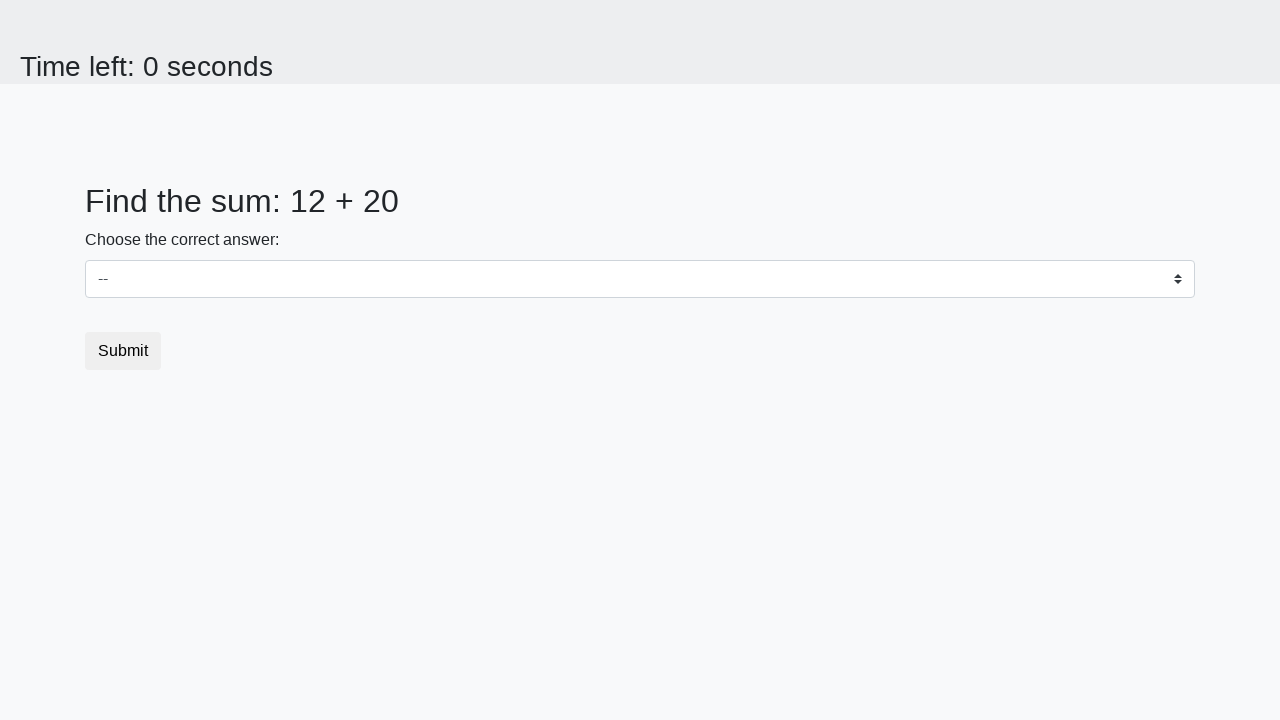

Retrieved second number from #num2 element
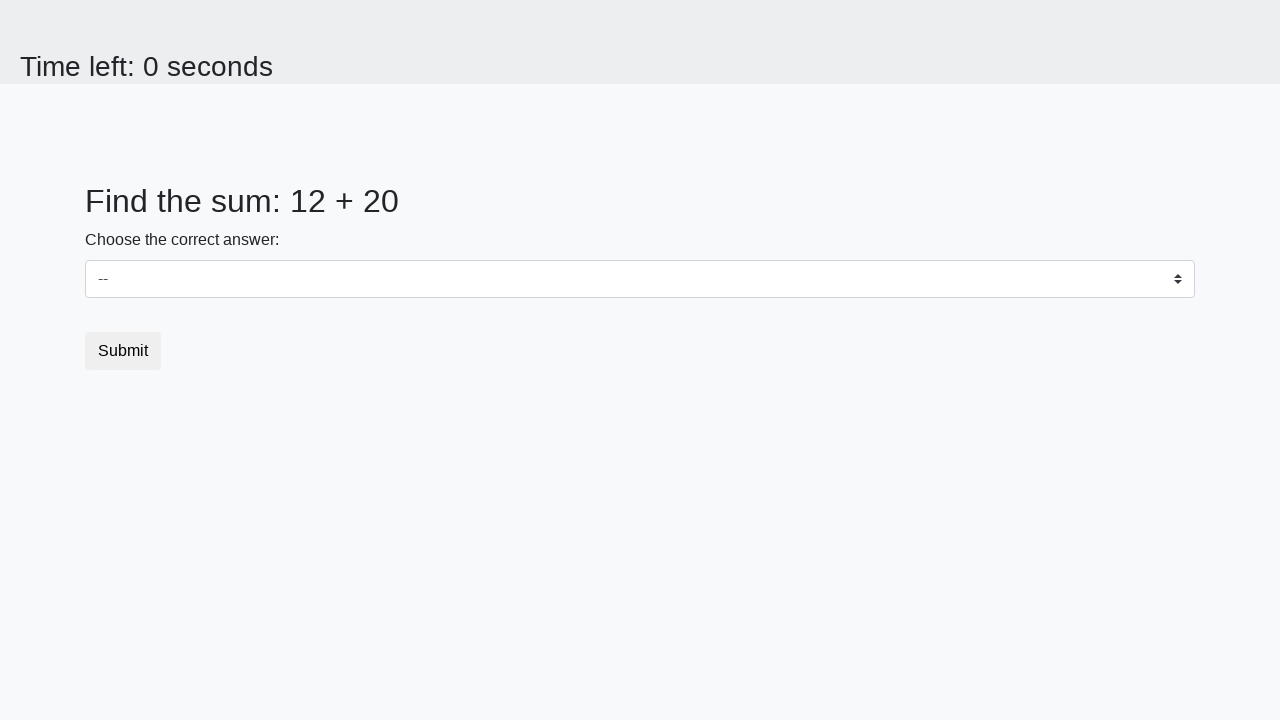

Calculated sum of 12 + 20 = 32
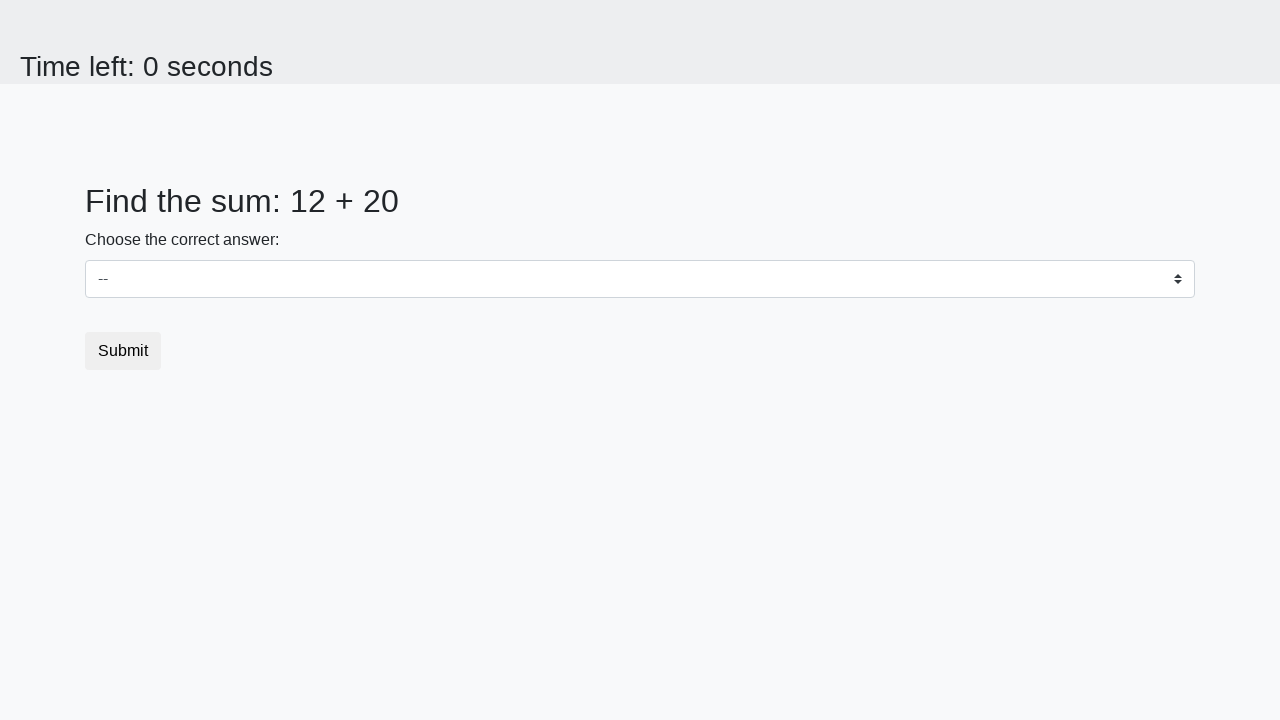

Selected 32 from the dropdown menu on select
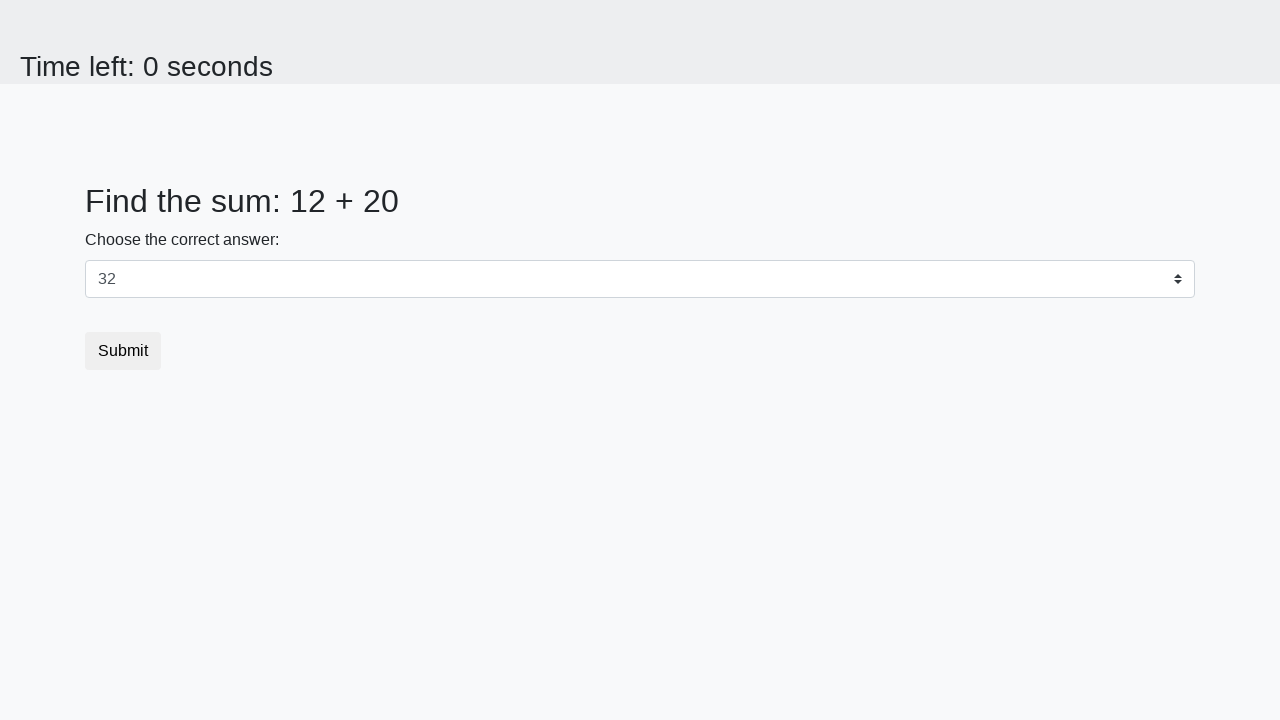

Clicked the submit button at (123, 351) on button
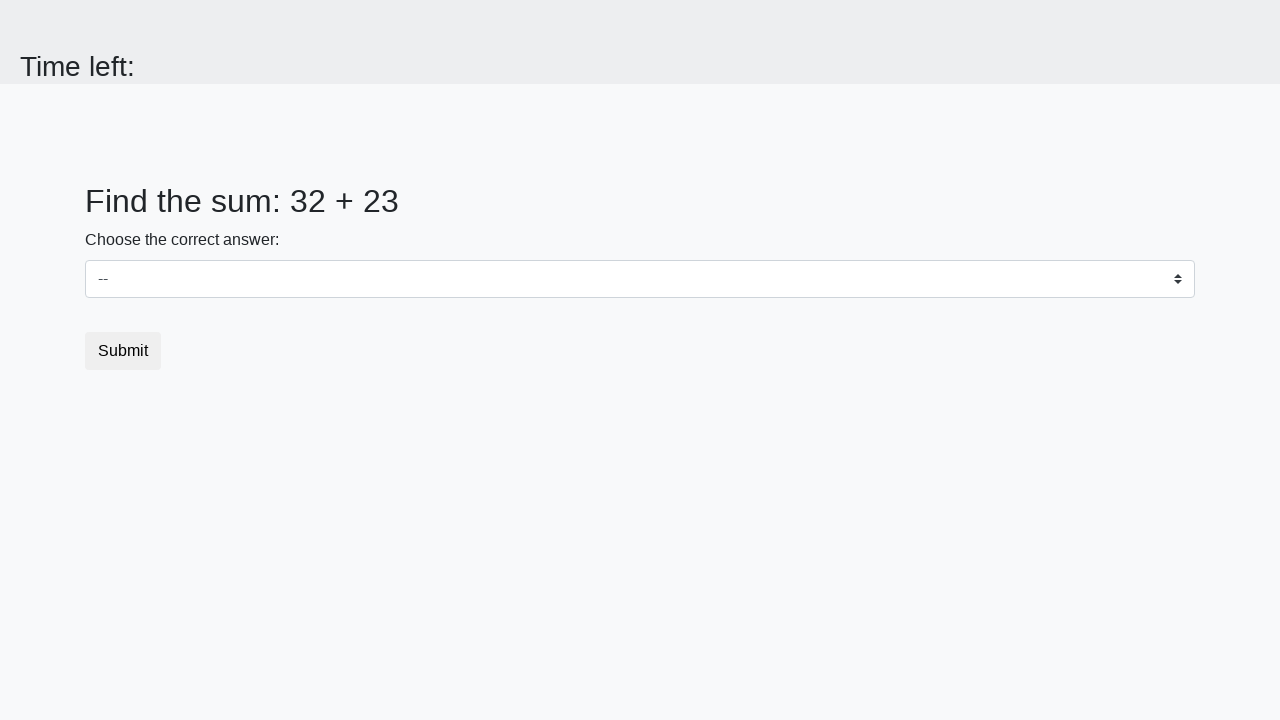

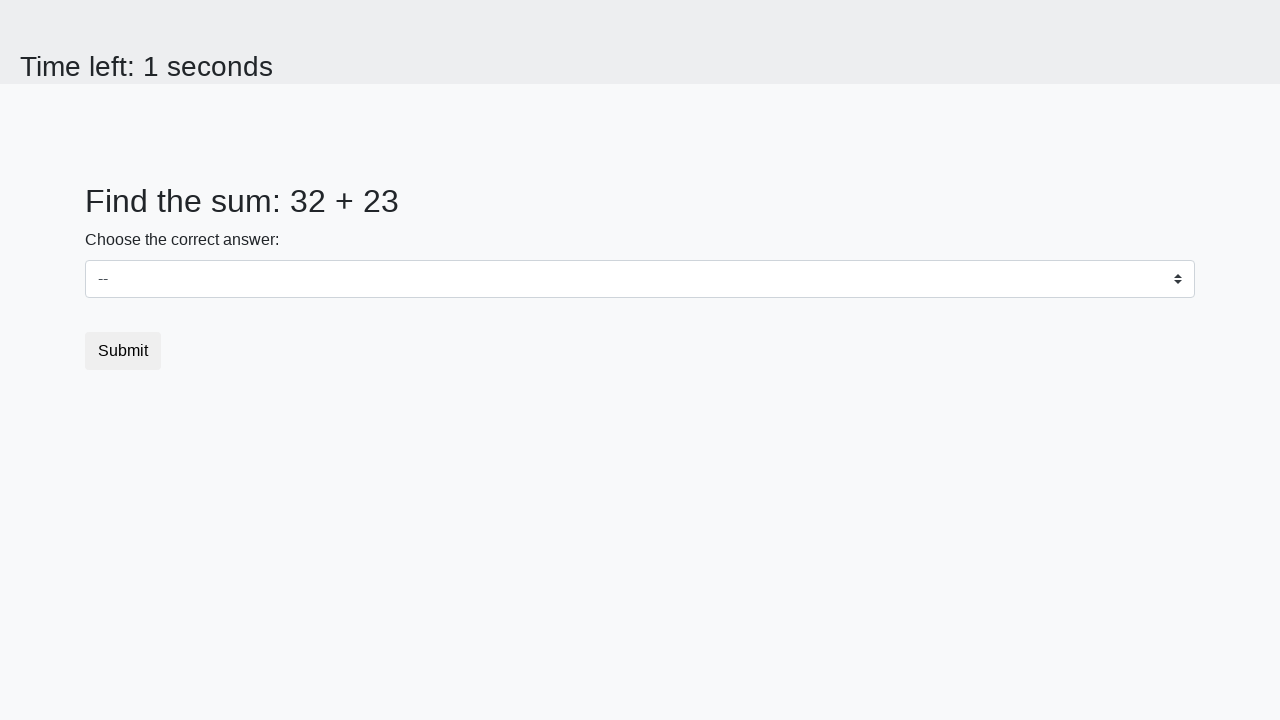